Tests percentage calculation with invalid first input (non-numeric "ght") and valid second number, expecting error message

Starting URL: https://www.calculator.net/percent-calculator.html

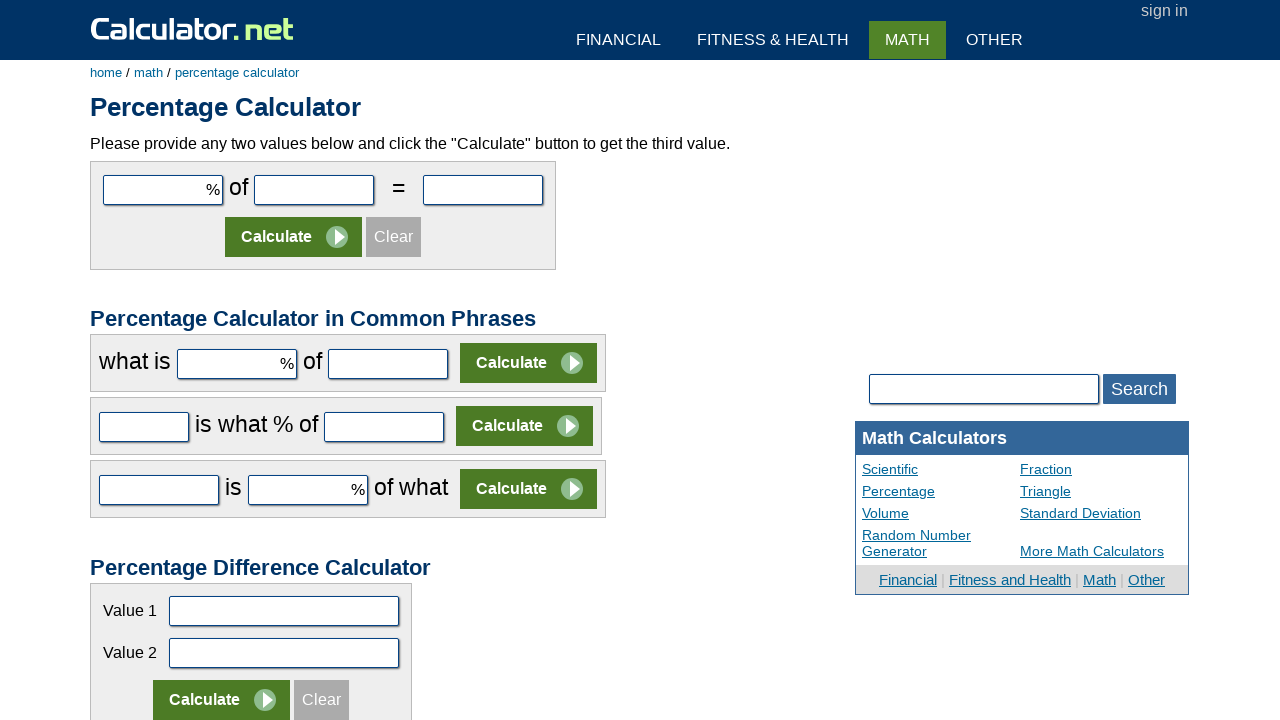

Filled first input field with invalid value 'ght' on input[name='cpar1']
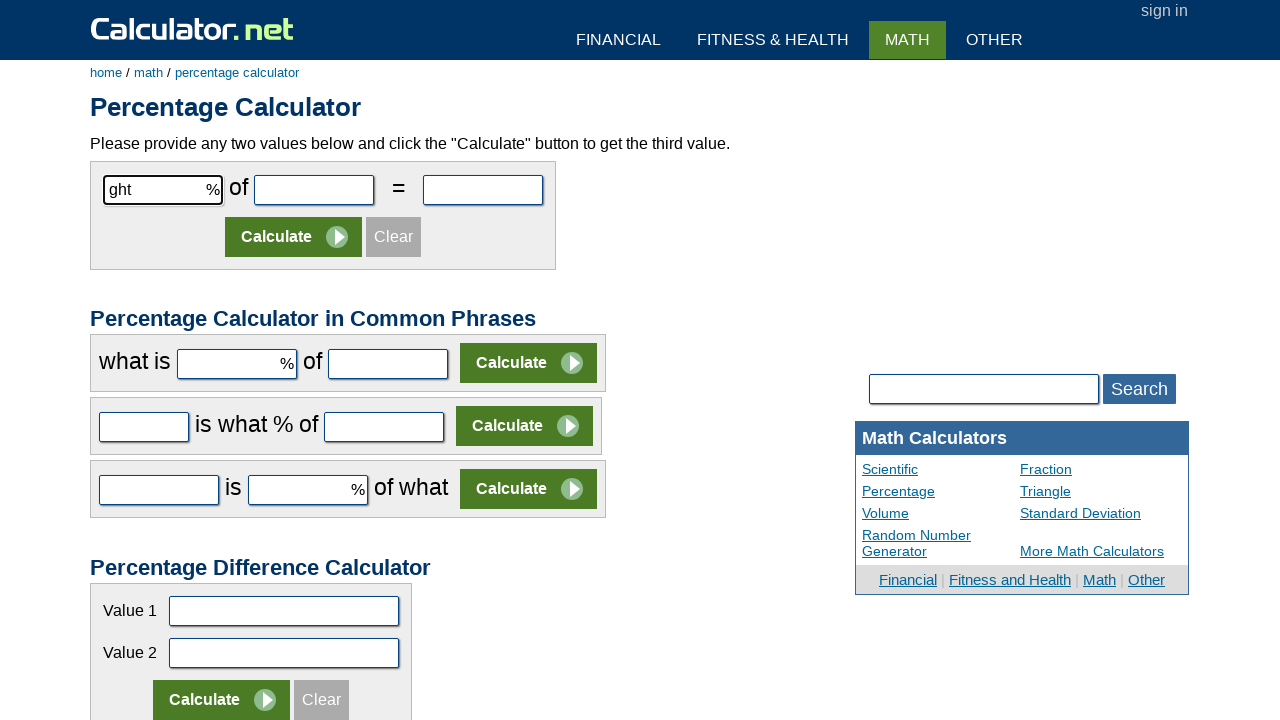

Filled second input field with valid number '50' on input[name='cpar2']
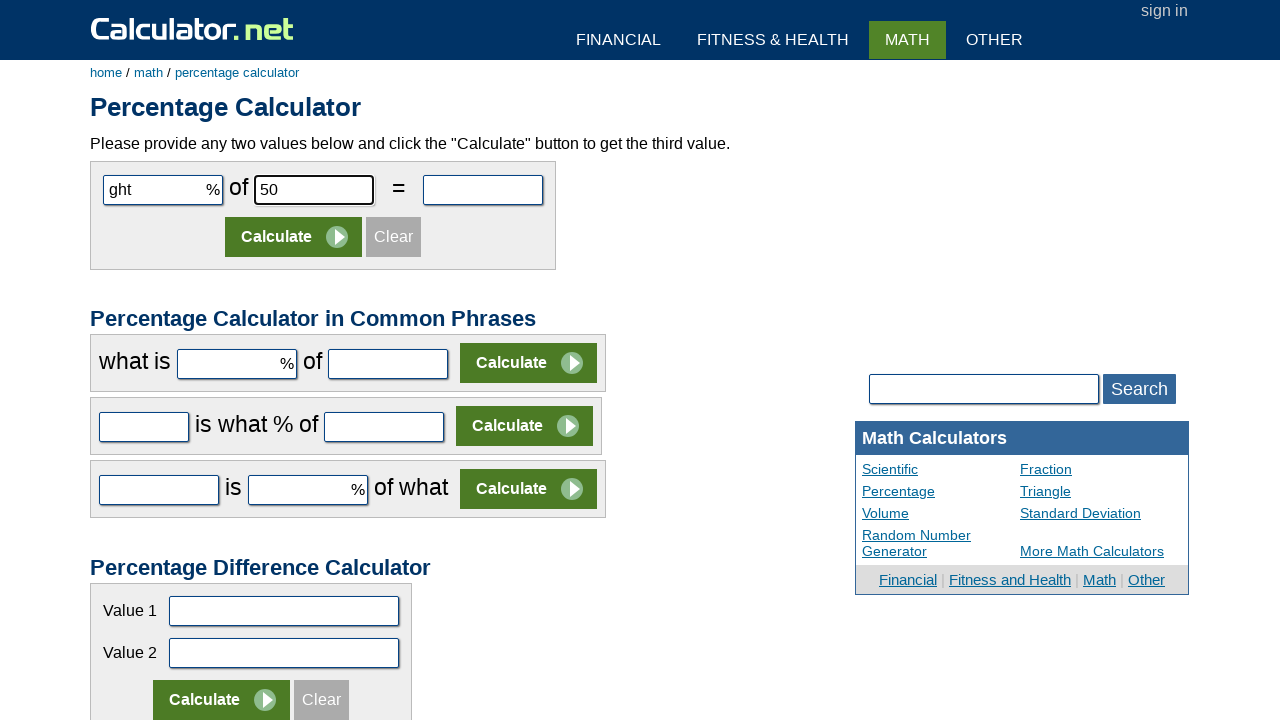

Clicked Calculate button at (294, 237) on input[value='Calculate']
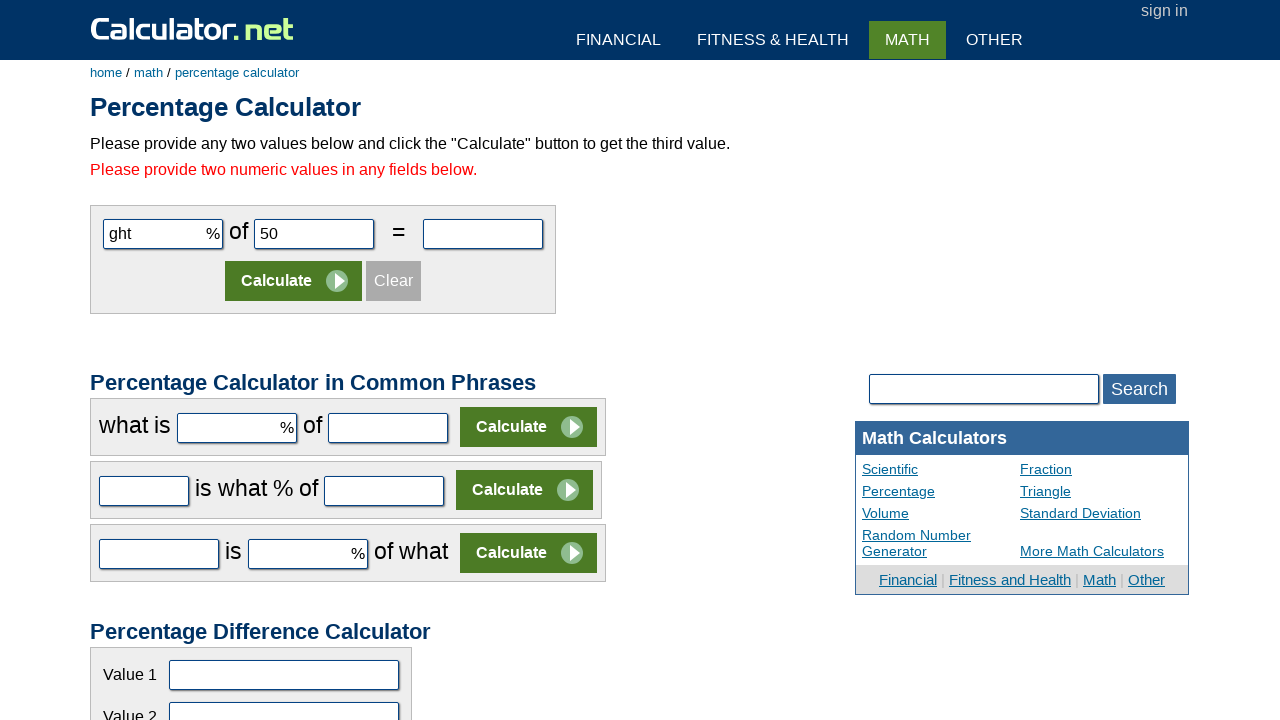

Error message appeared on page
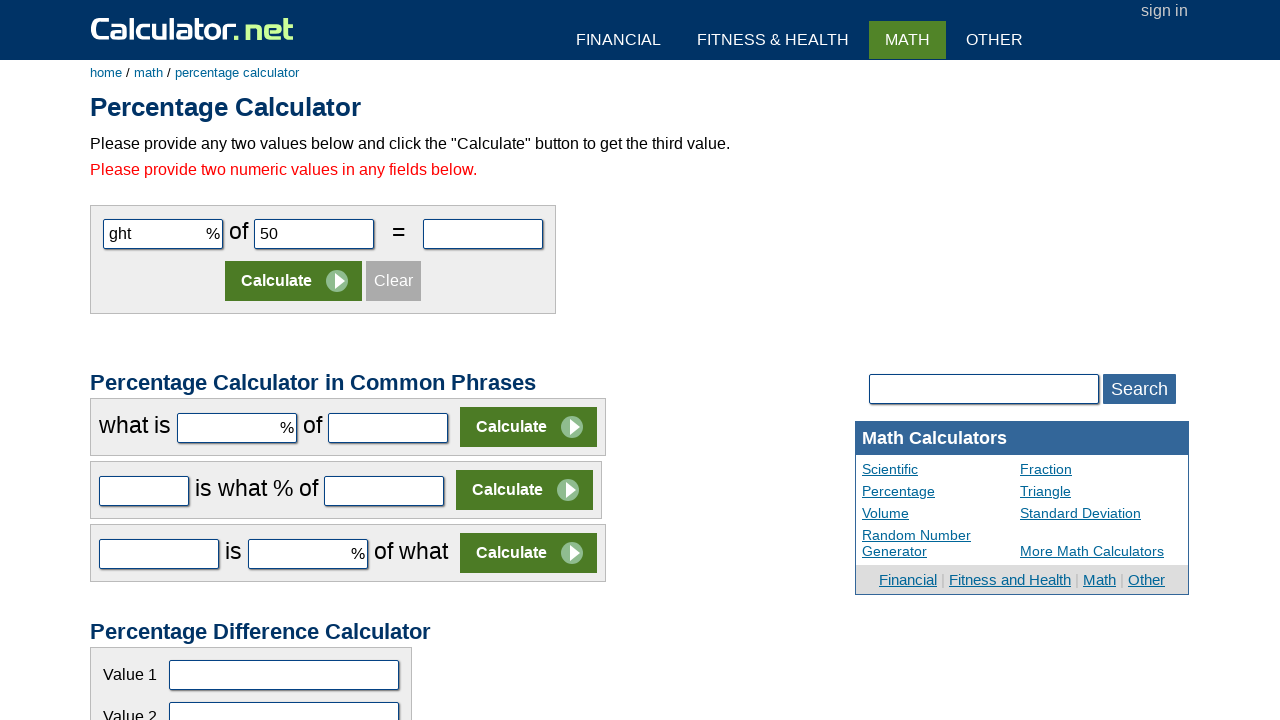

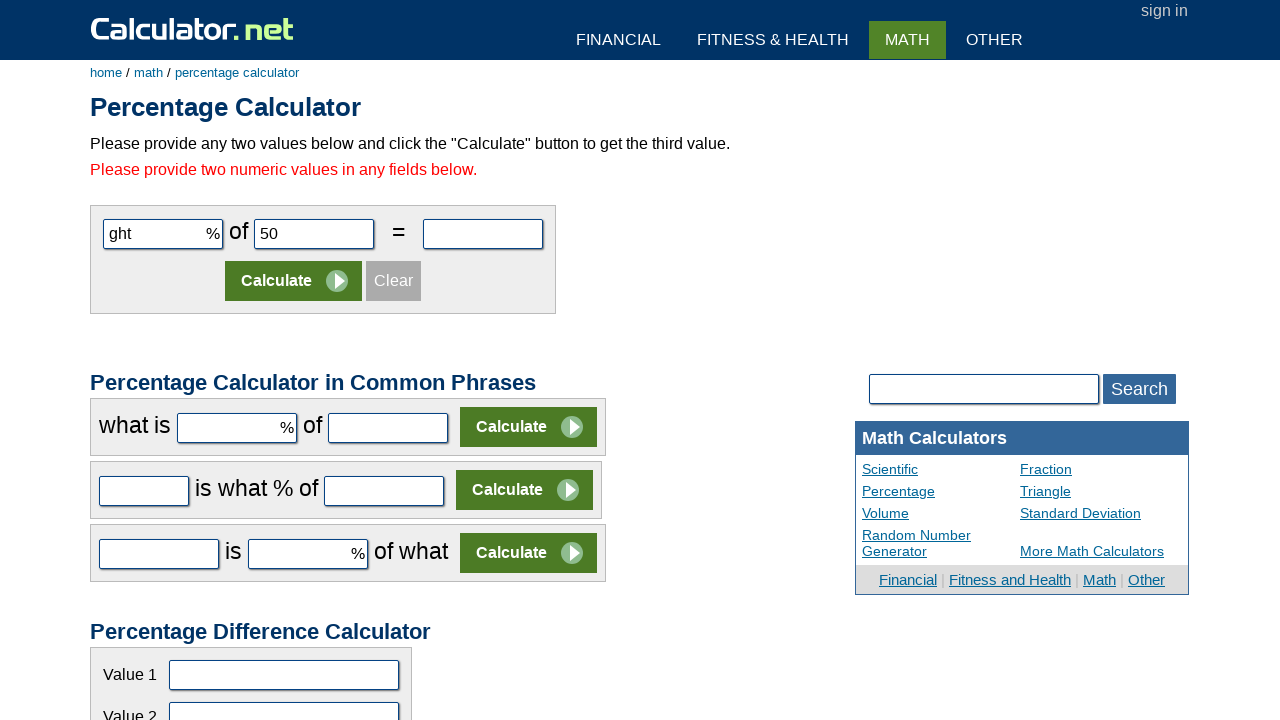